Navigates to the Automation Practice page and verifies that footer links are present and visible on the page.

Starting URL: https://rahulshettyacademy.com/AutomationPractice/

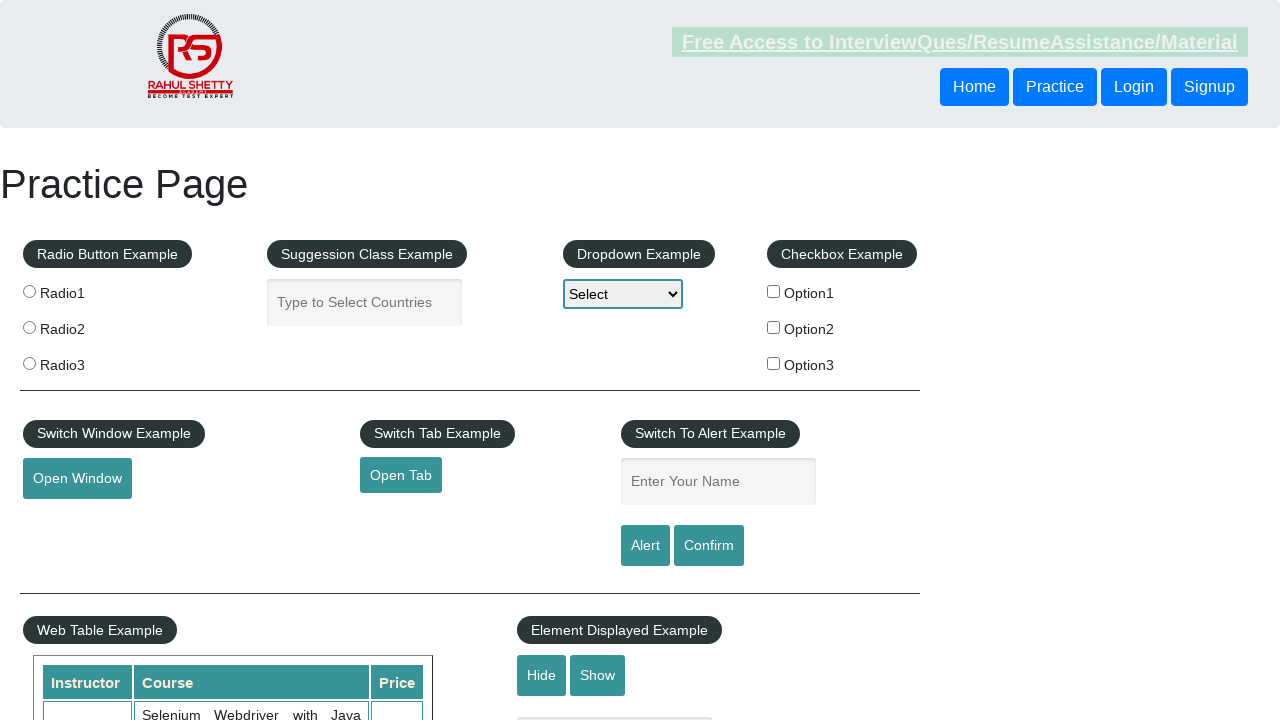

Navigated to Automation Practice page
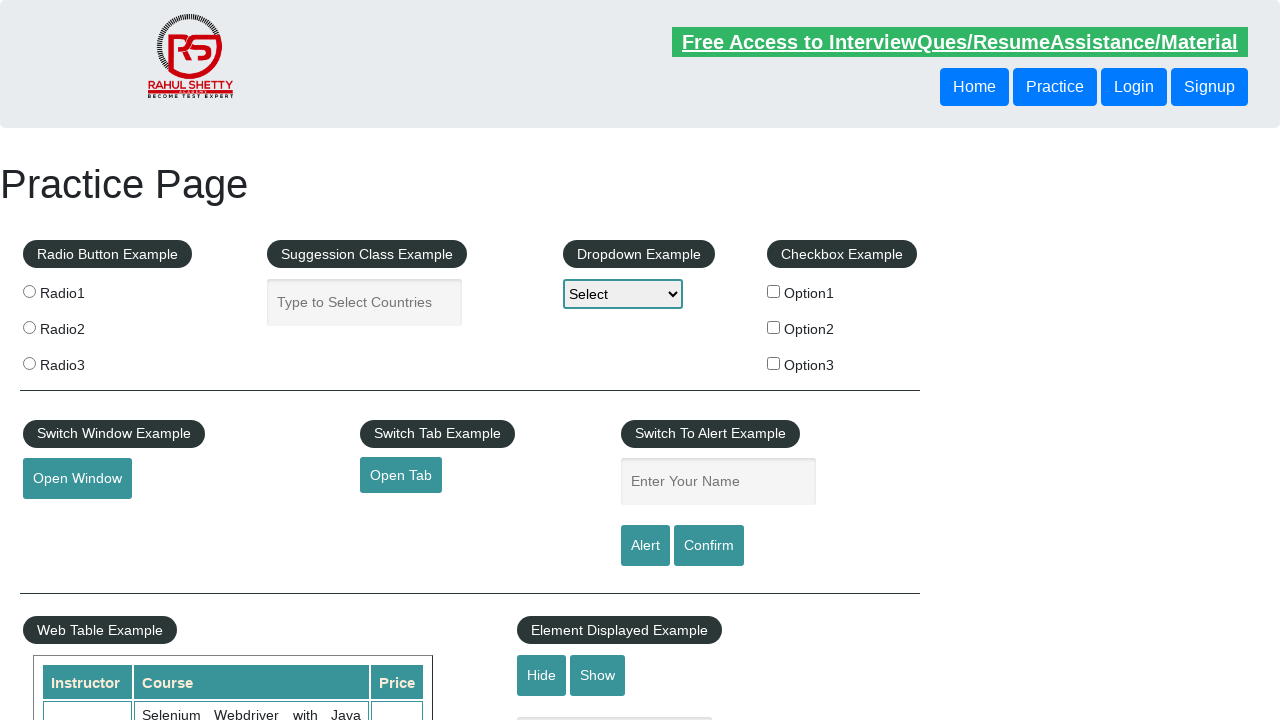

Footer links selector loaded and became visible
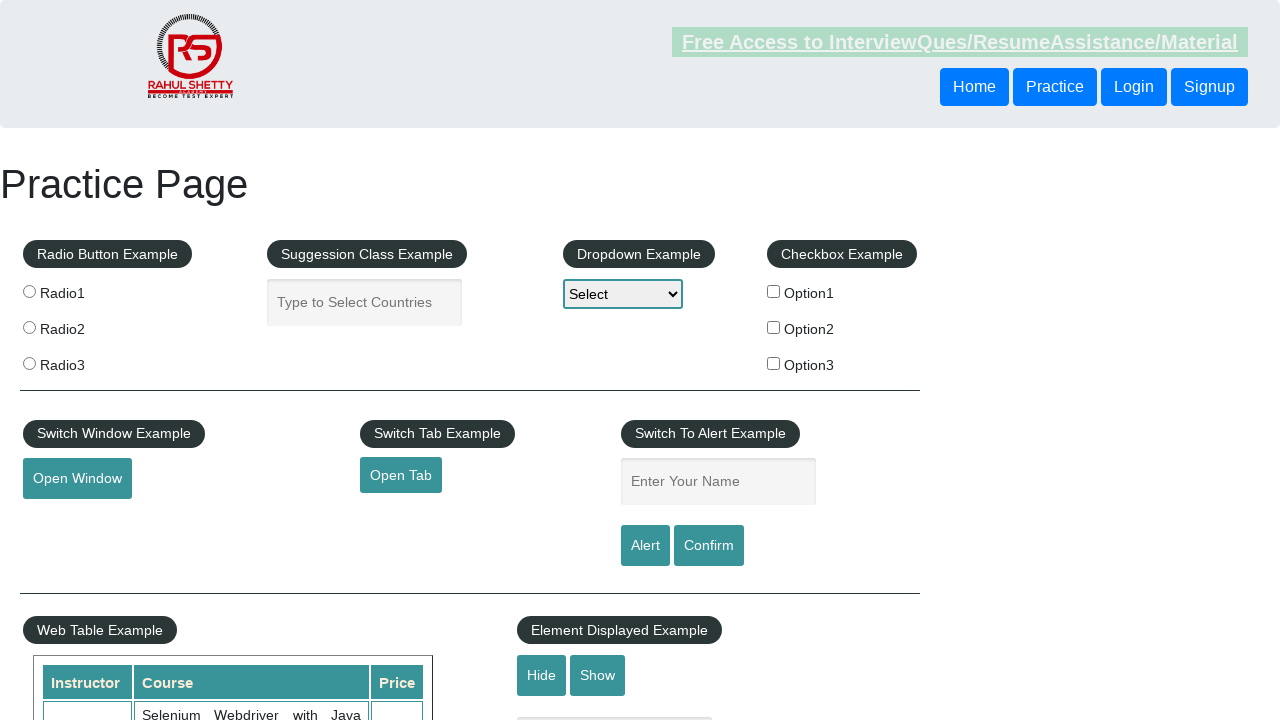

Located all footer links using selector 'li.gf-li a'
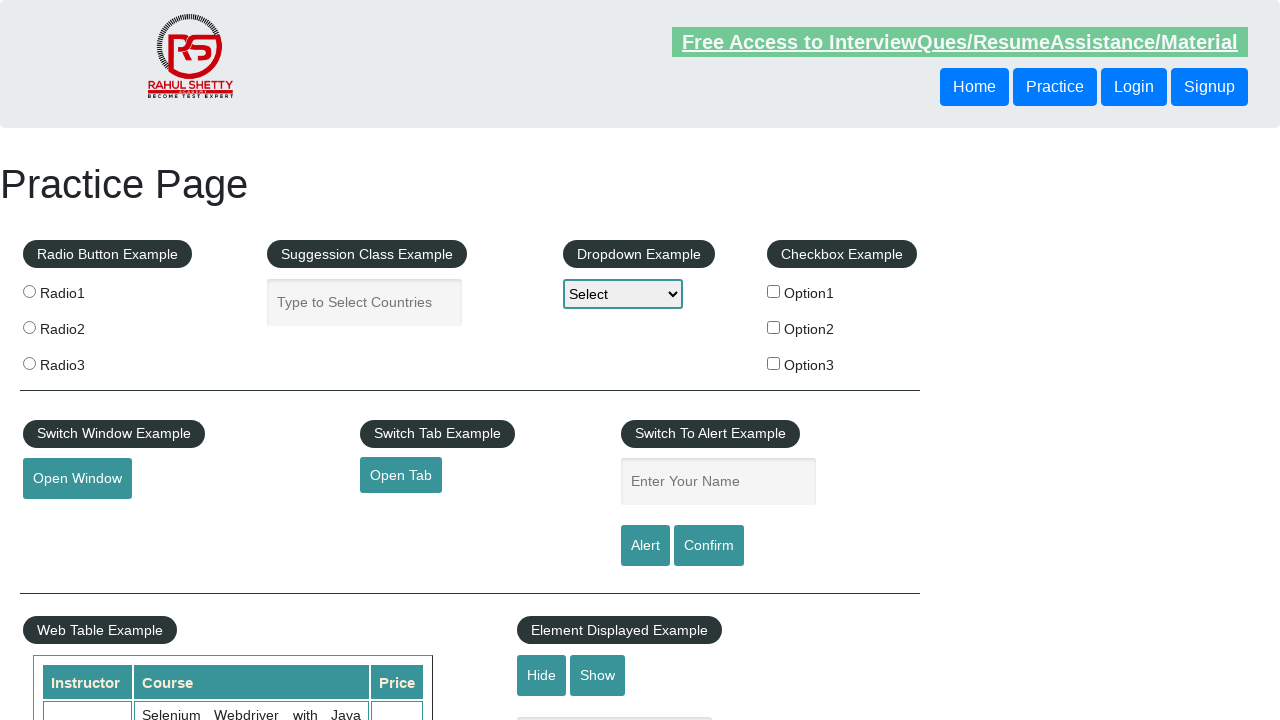

Verified that footer links are present (count > 0)
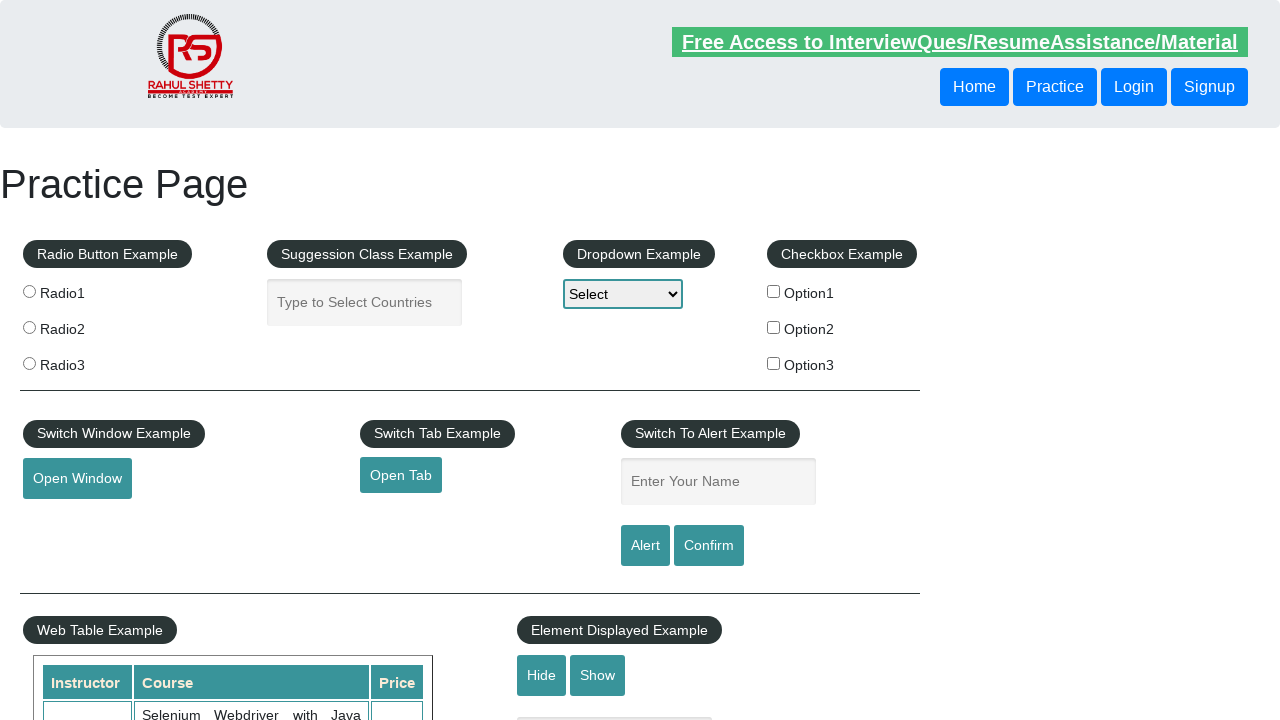

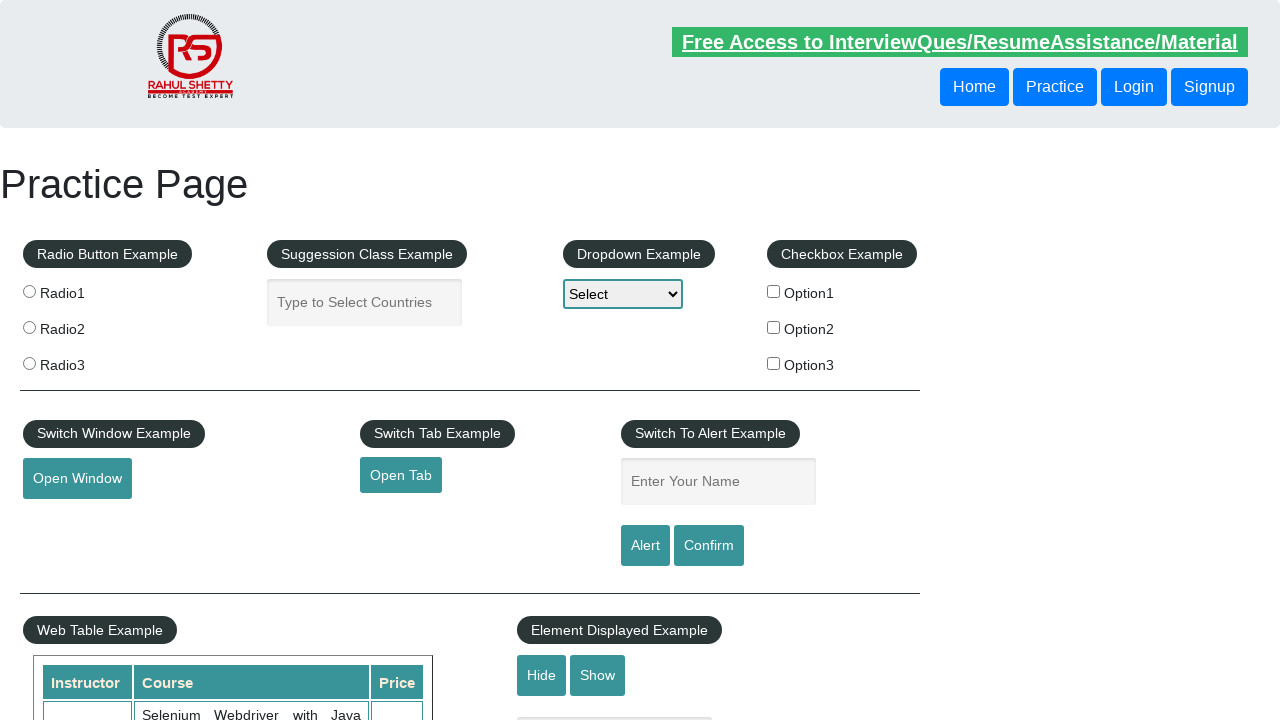